Searches for "mac" on OpenCart demo site and retrieves the price of iMac product from search results

Starting URL: http://opencart.abstracta.us/

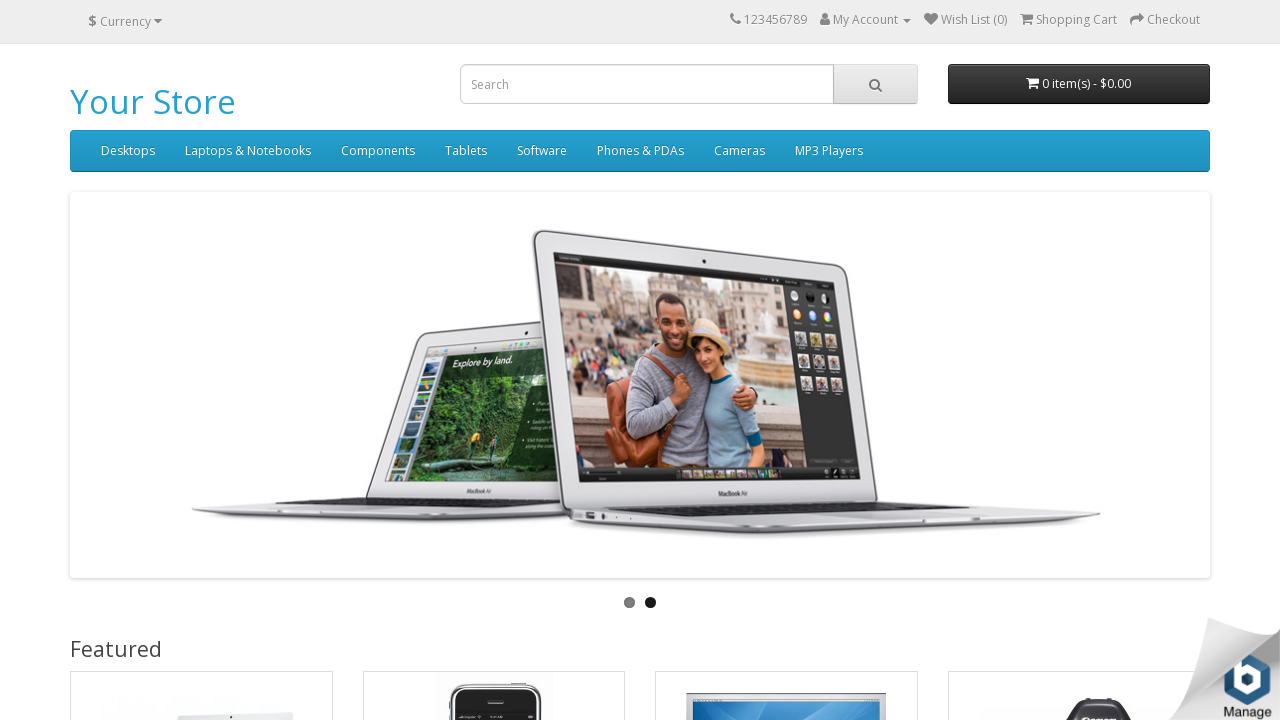

Filled search field with 'mac' on input[name='search']
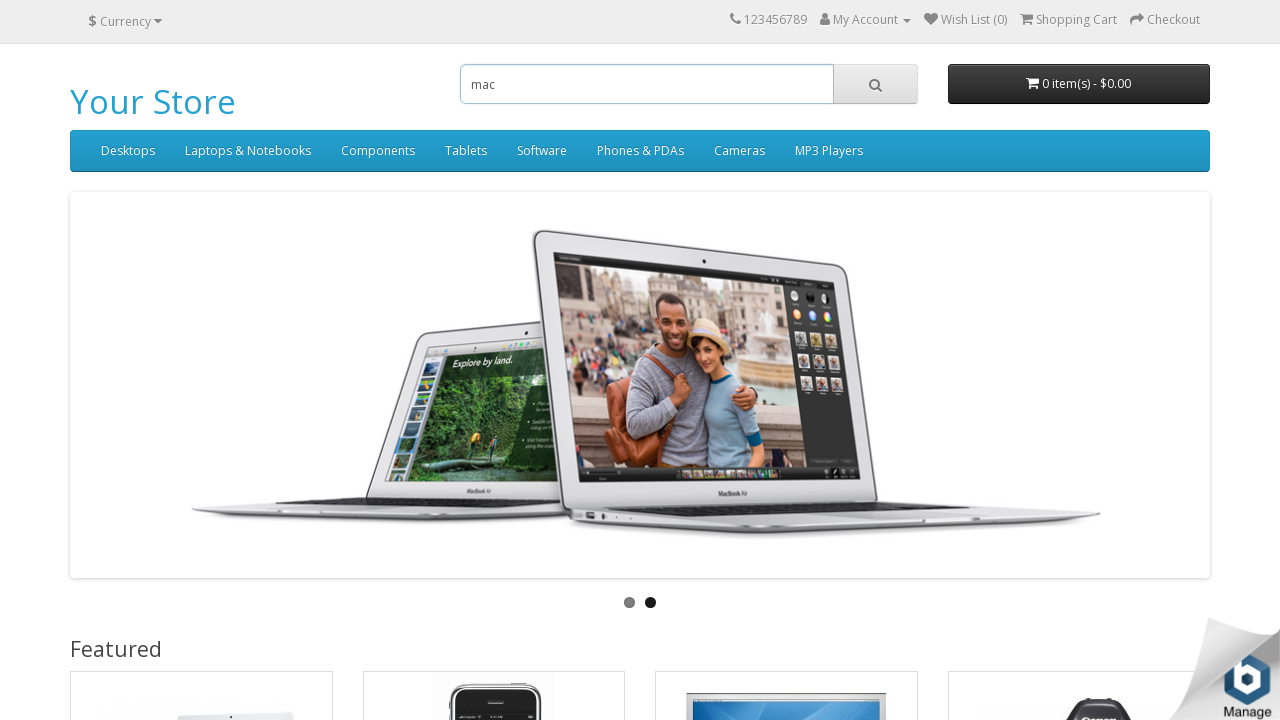

Clicked search button at (875, 84) on xpath=//span/button[@type='button']
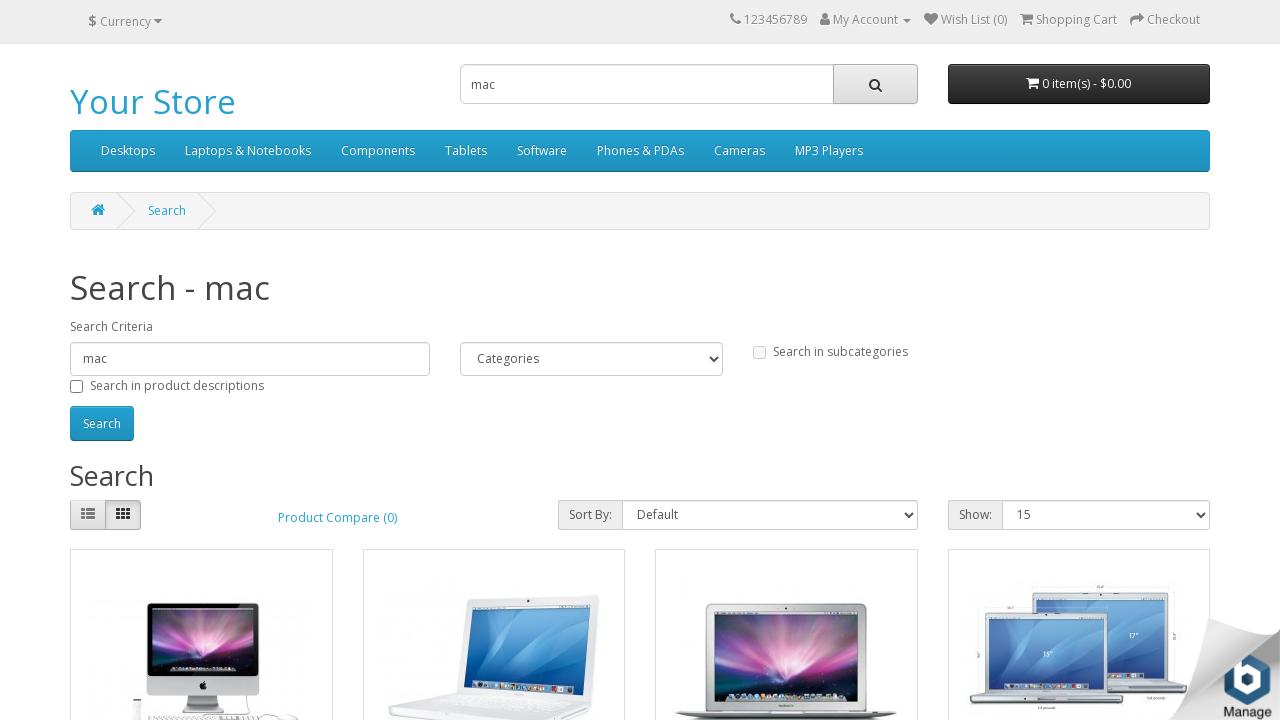

Search results loaded with product prices
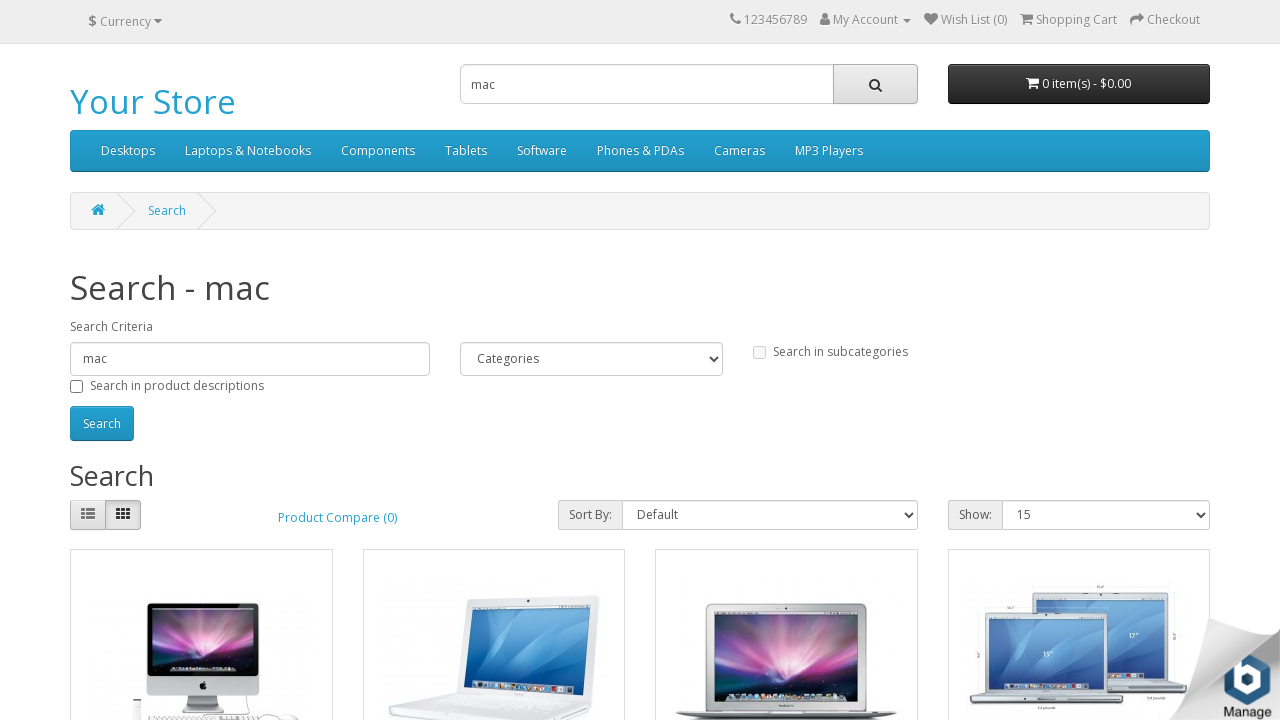

Located iMac product price element from search results
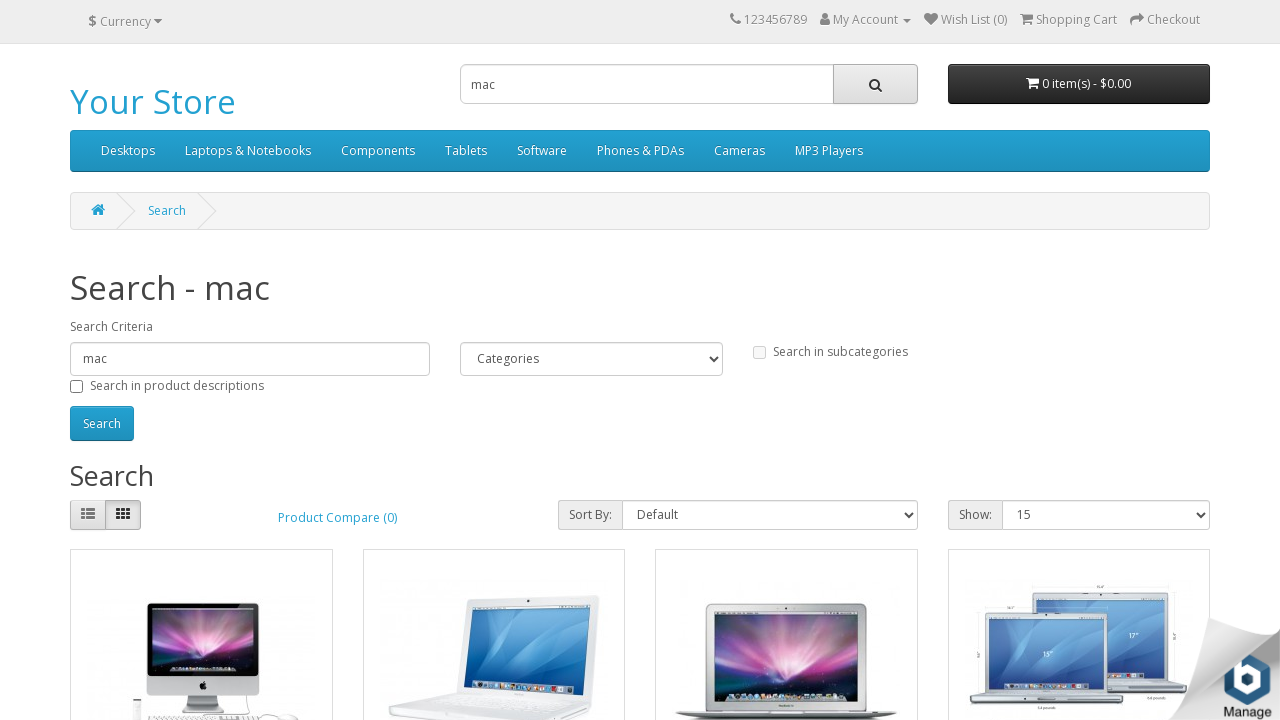

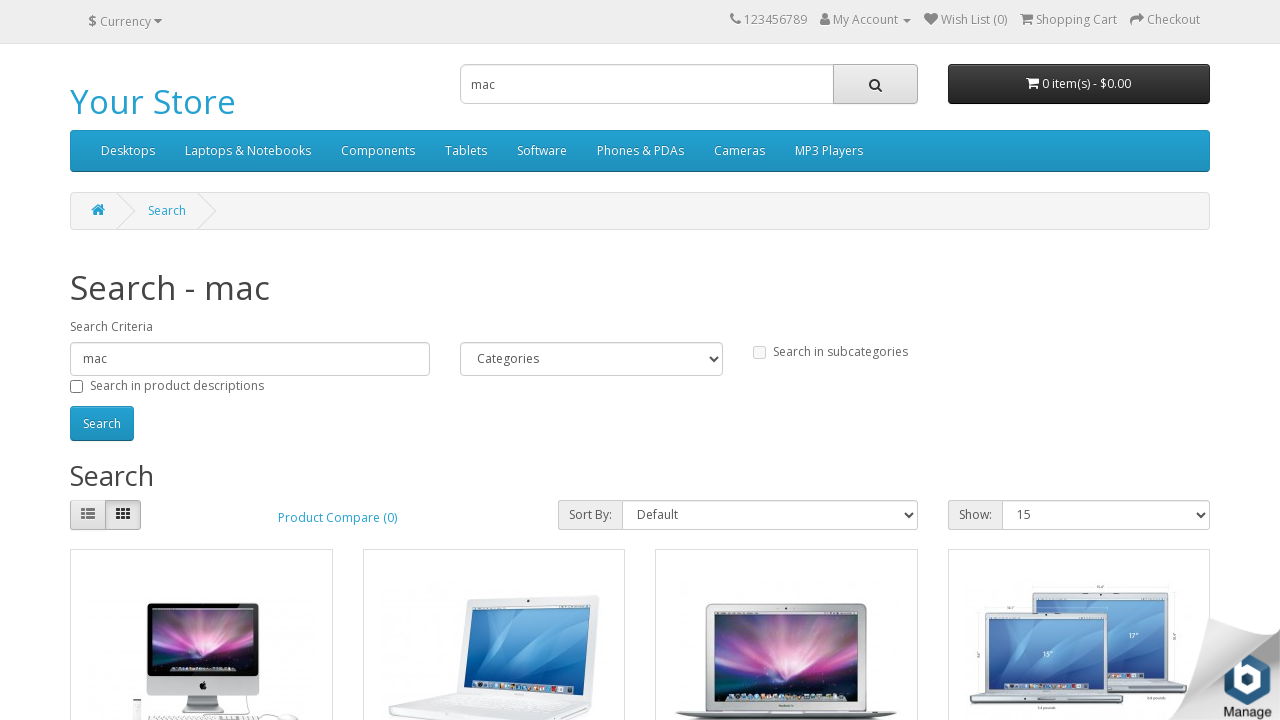